Tests that entering a number above 100 displays the error message "Number is too big"

Starting URL: https://kristinek.github.io/site/tasks/enter_a_number

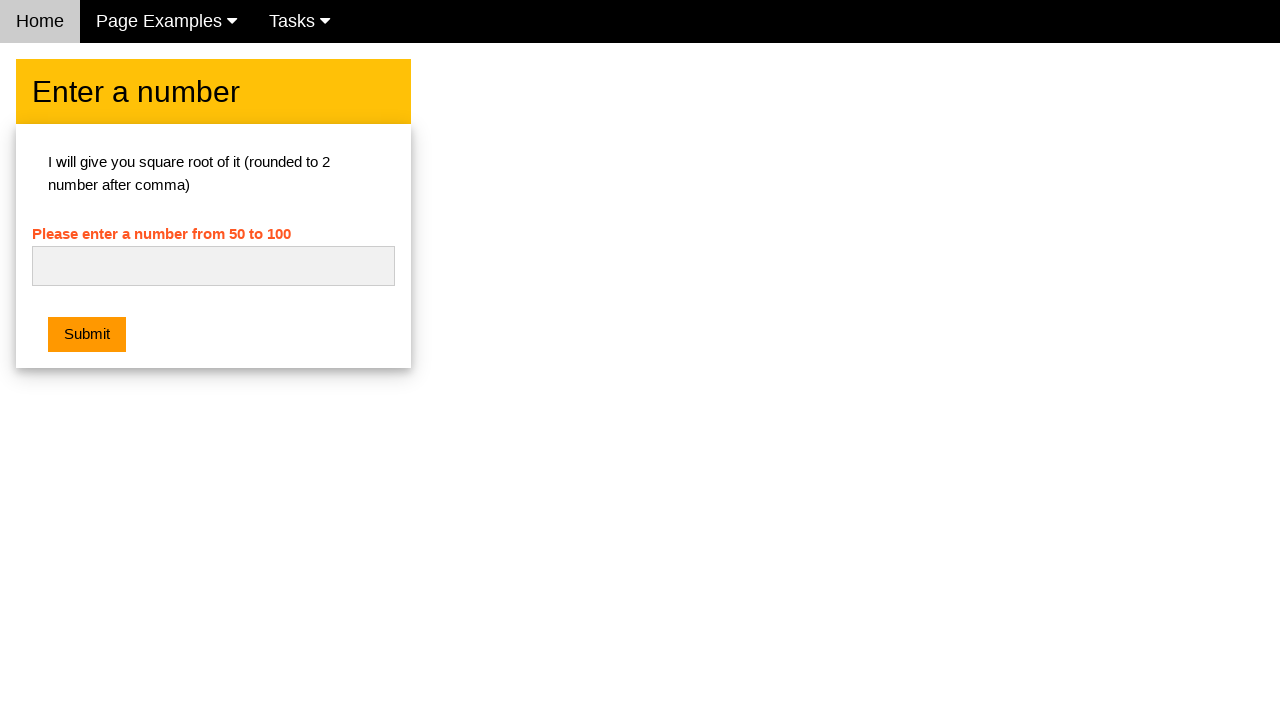

Navigated to the number entry task page
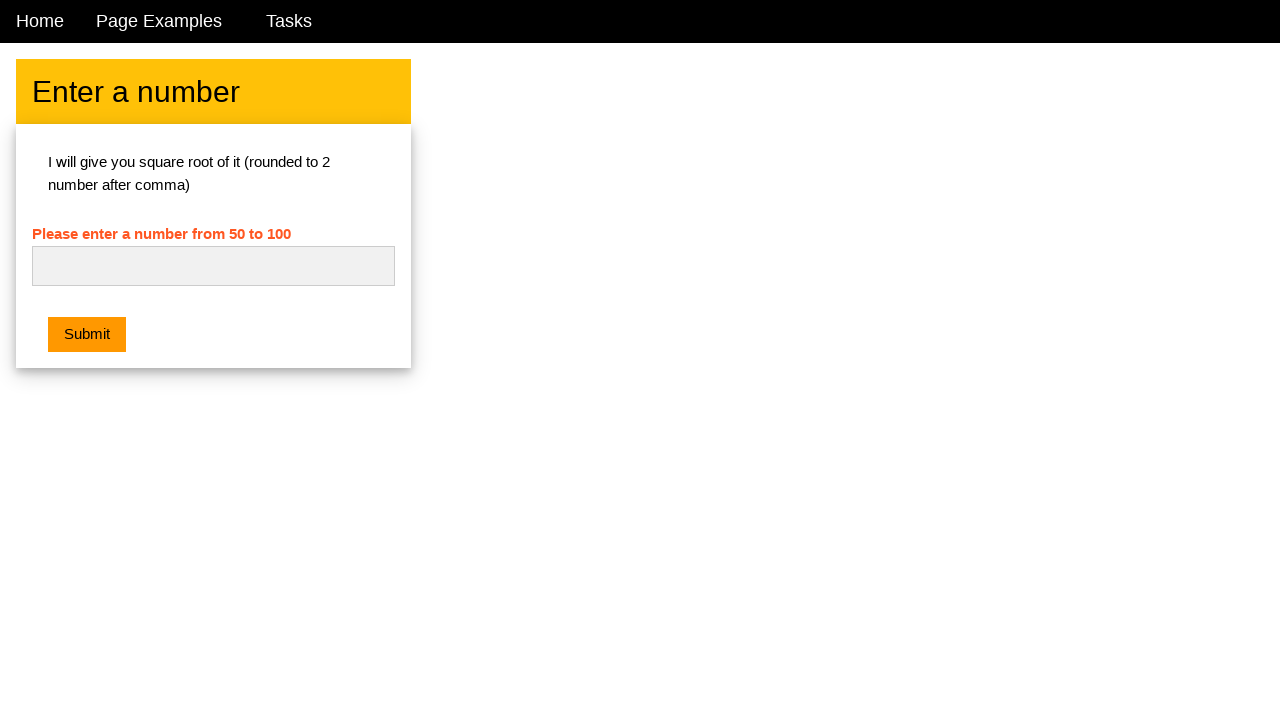

Entered 200 in the number input field on #numb
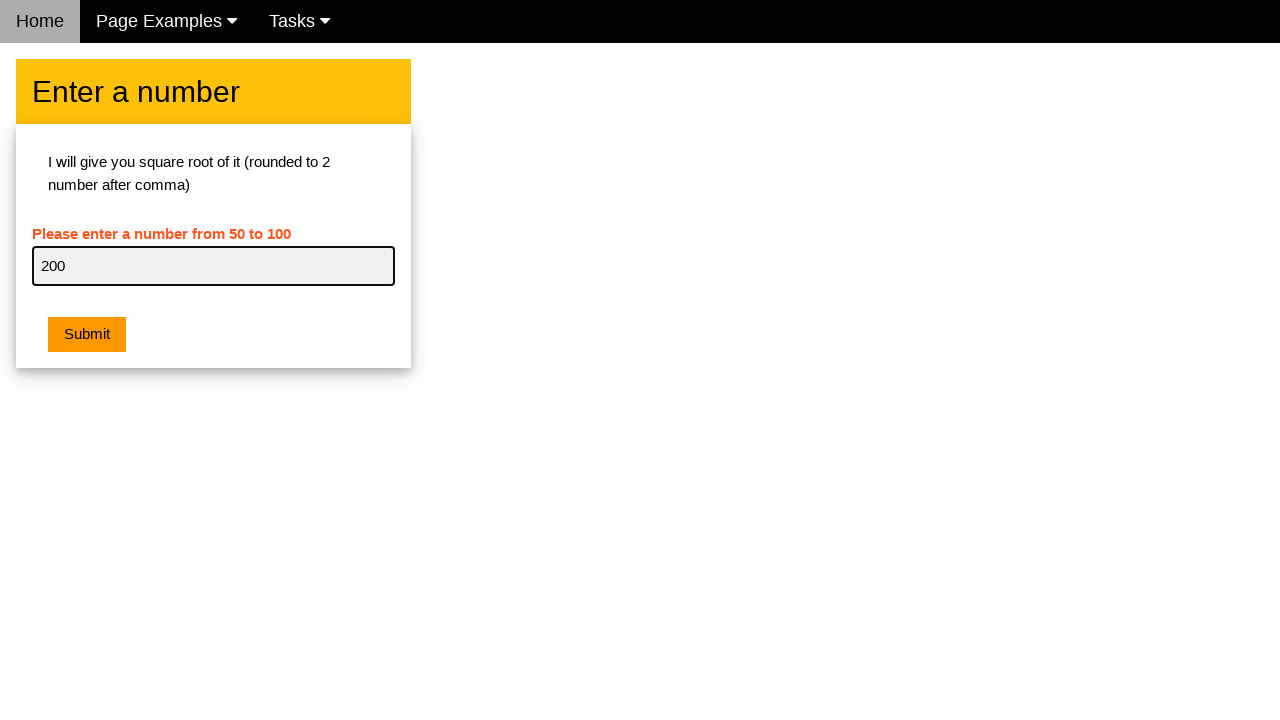

Clicked the submit button at (87, 335) on .w3-orange
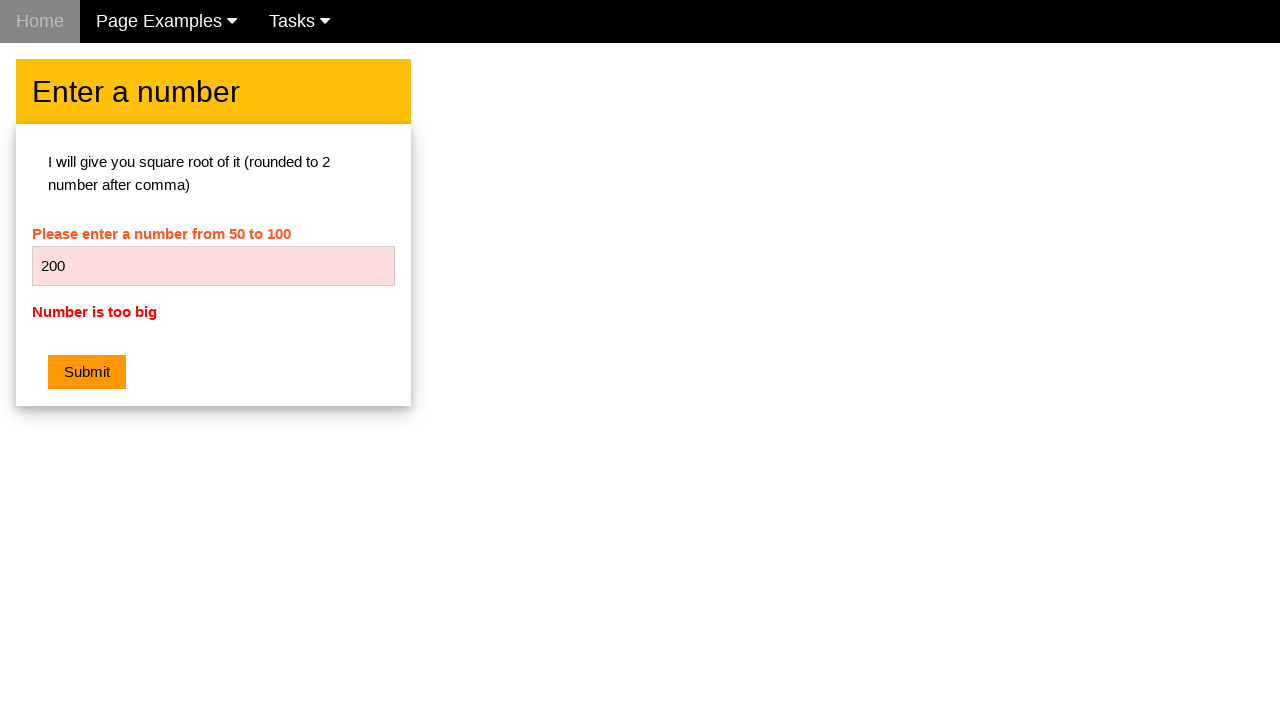

Error message 'Number is too big' is now visible
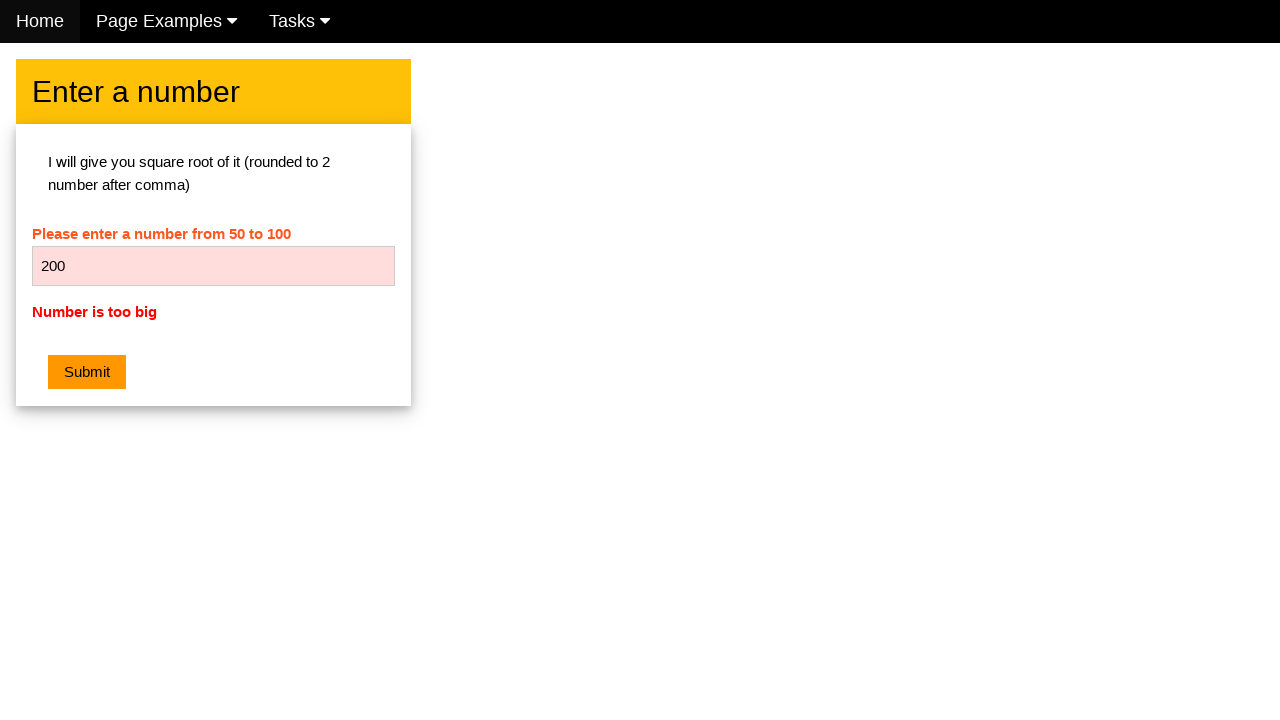

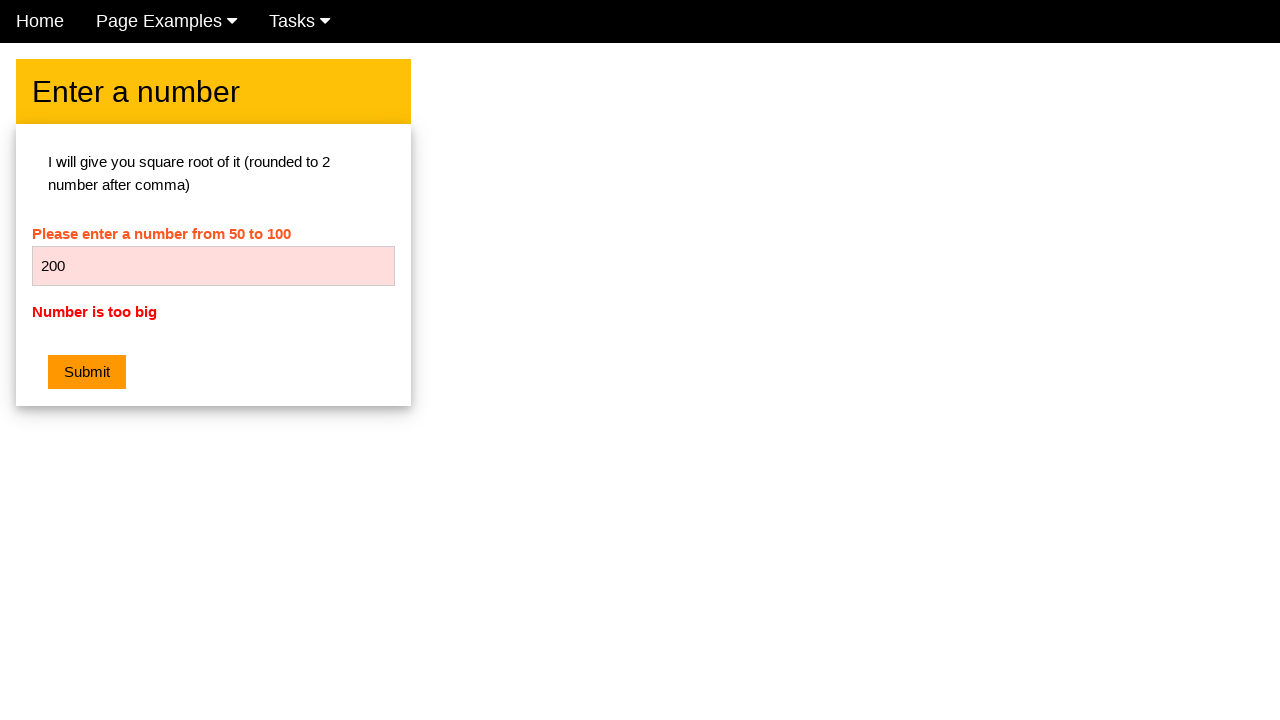